Tests the Python.org search functionality by entering a search query "pycon" and submitting the search form

Starting URL: http://www.python.org

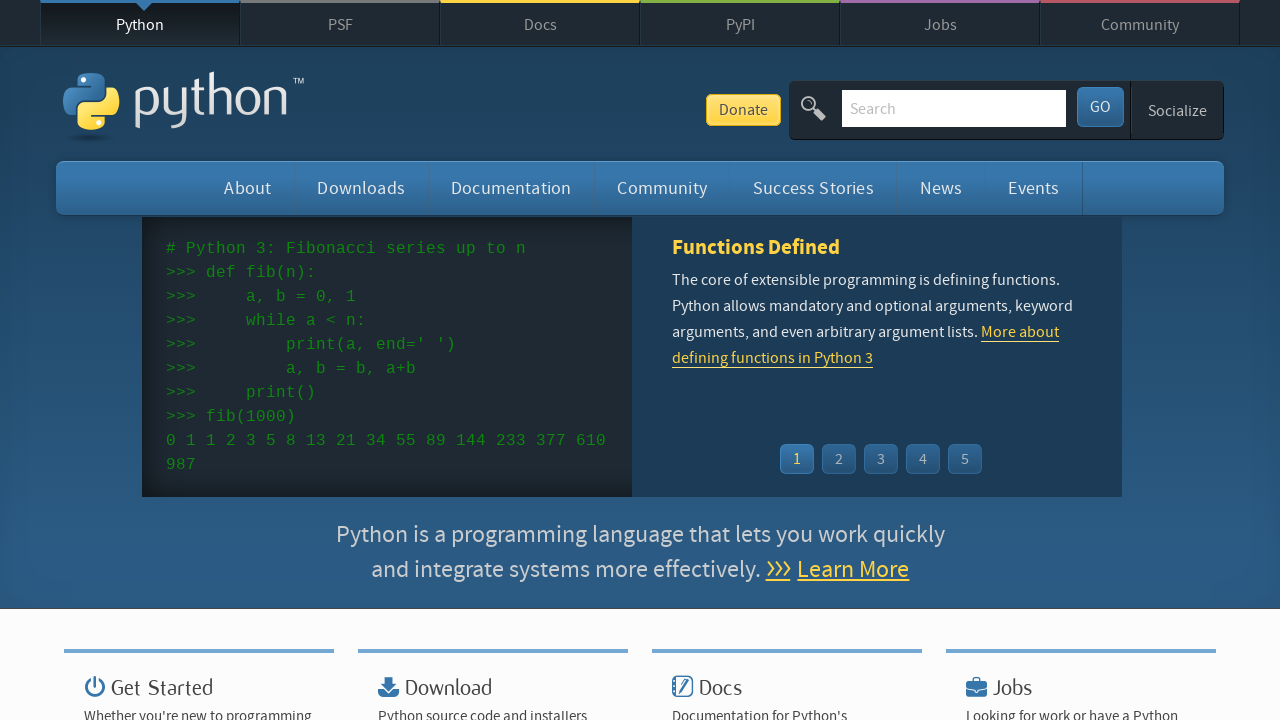

Filled search field with 'pycon' on input[name='q']
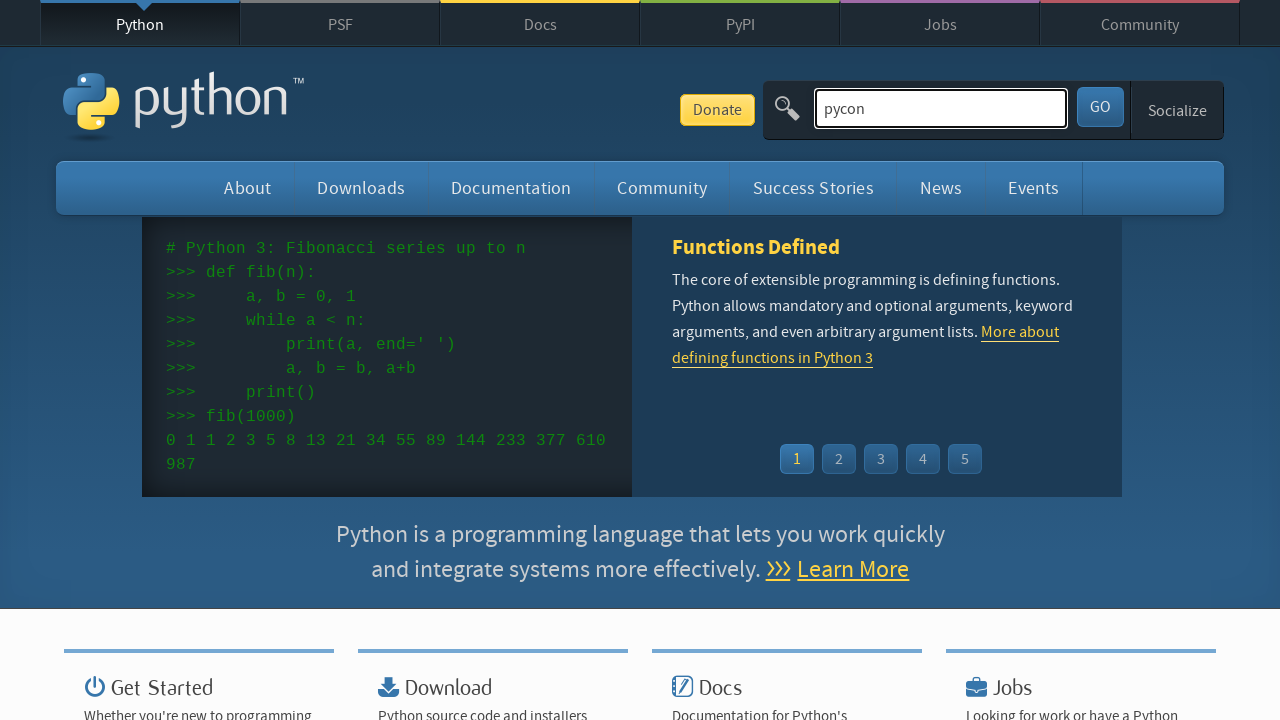

Pressed Enter to submit search form on input[name='q']
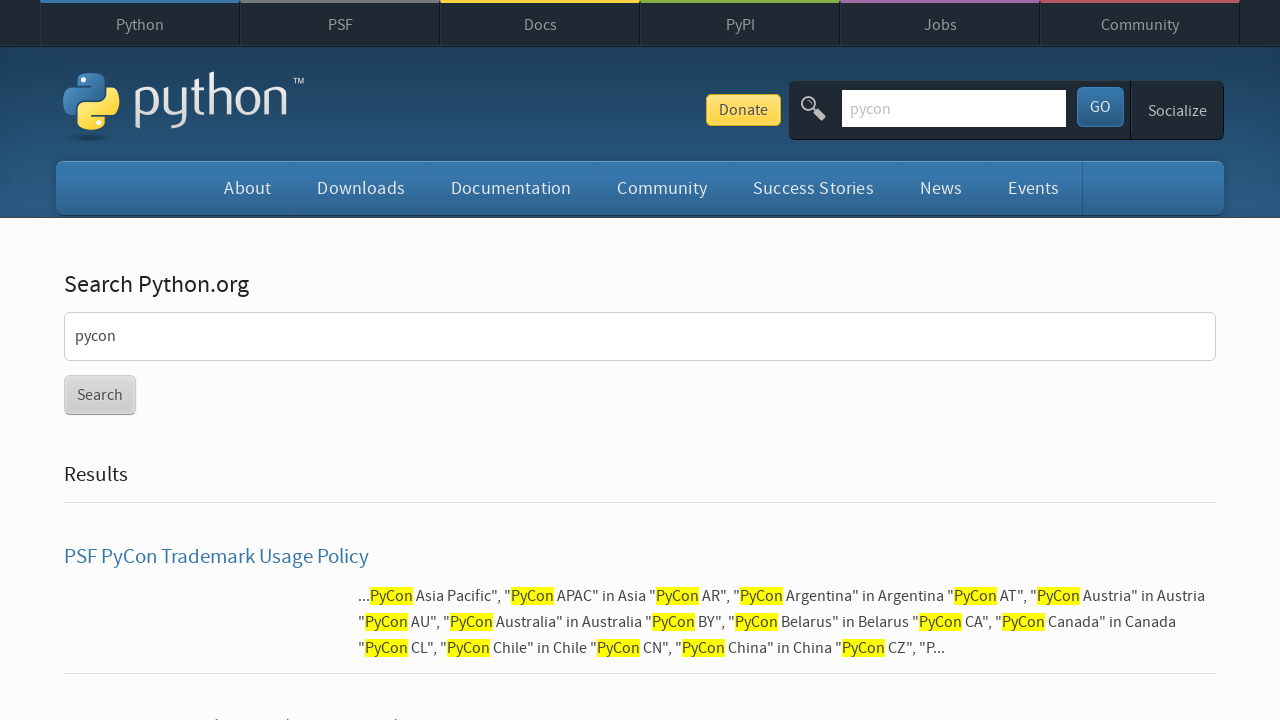

Search results page loaded
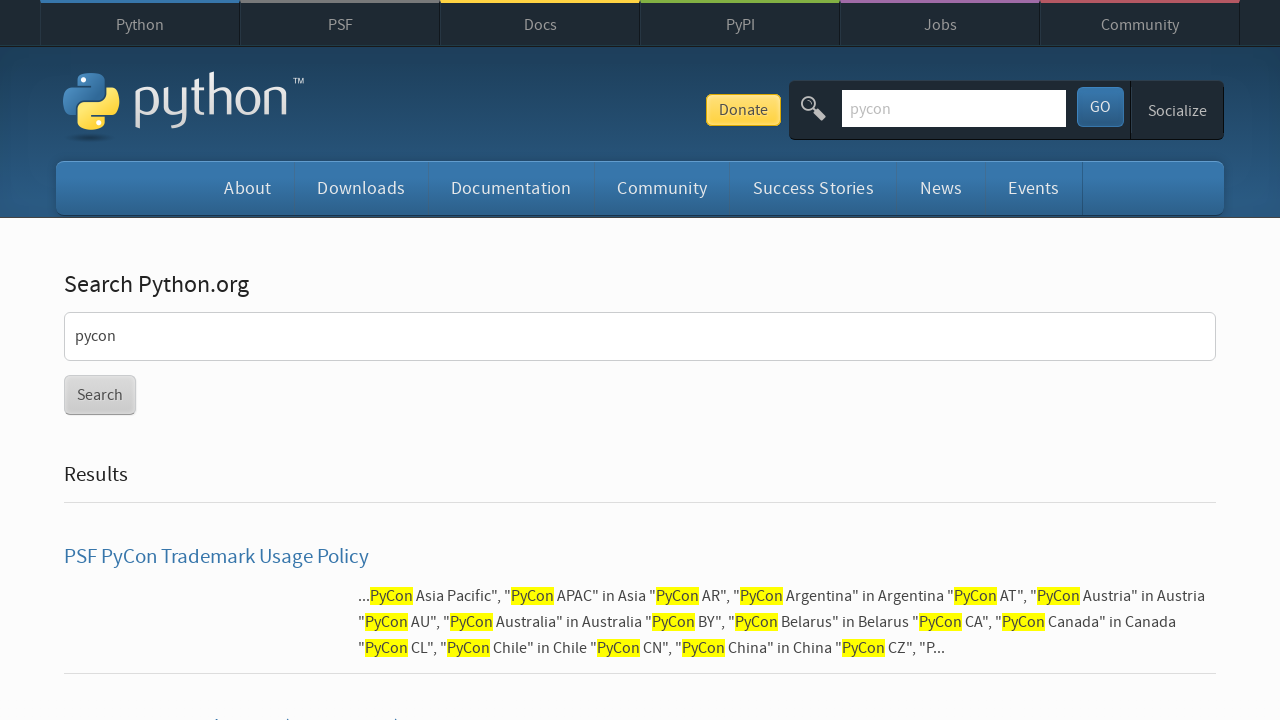

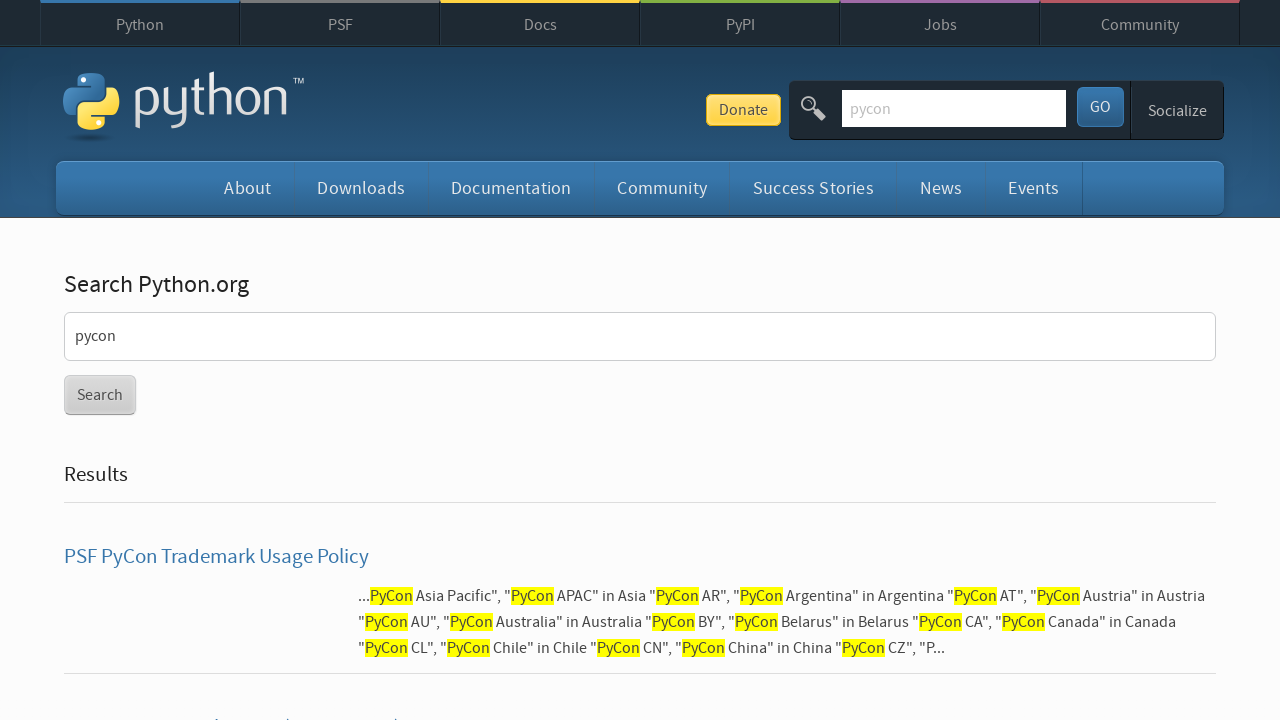